Tests that an item is removed when an empty text string is entered during edit

Starting URL: https://demo.playwright.dev/todomvc

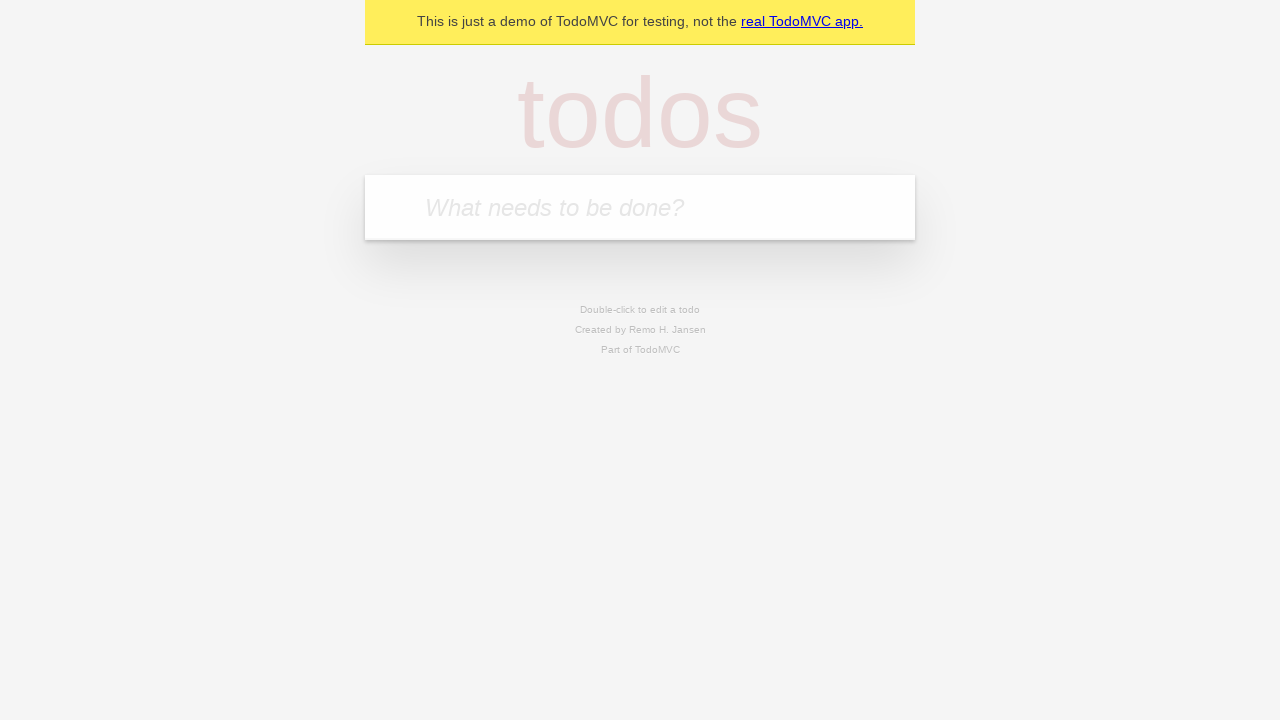

Filled new todo input with 'buy some cheese' on internal:attr=[placeholder="What needs to be done?"i]
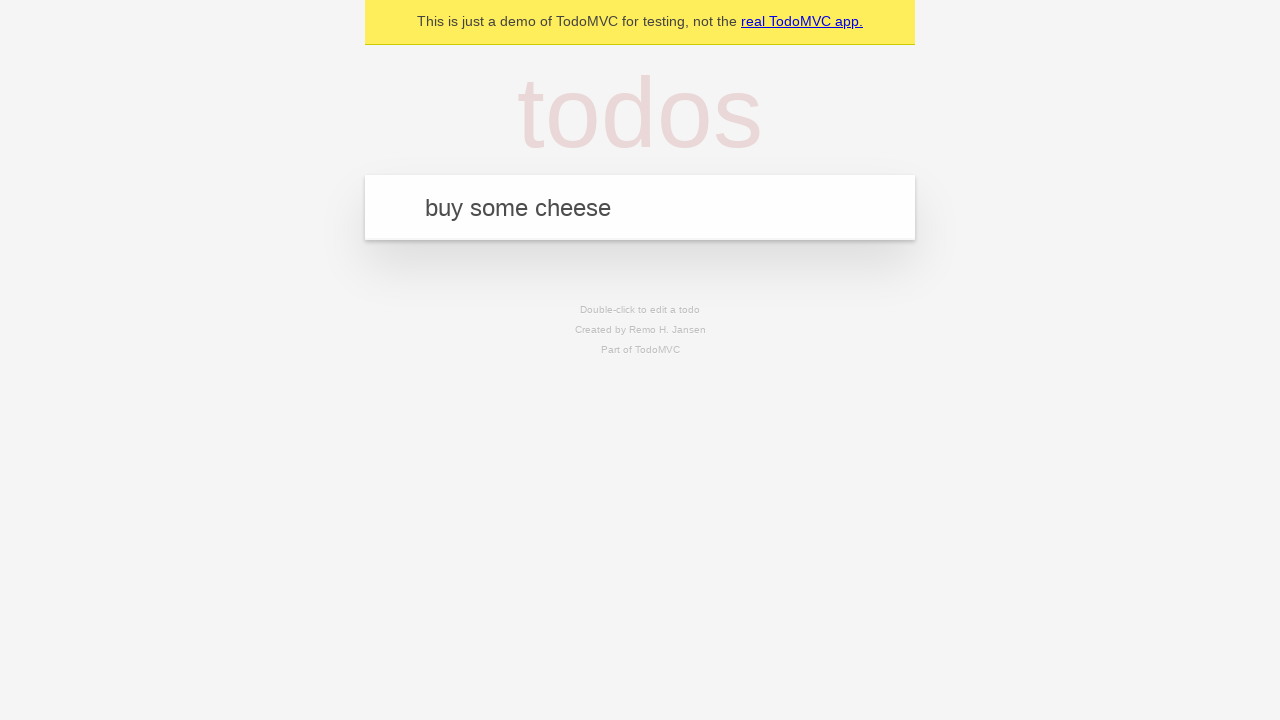

Pressed Enter to create todo item 'buy some cheese' on internal:attr=[placeholder="What needs to be done?"i]
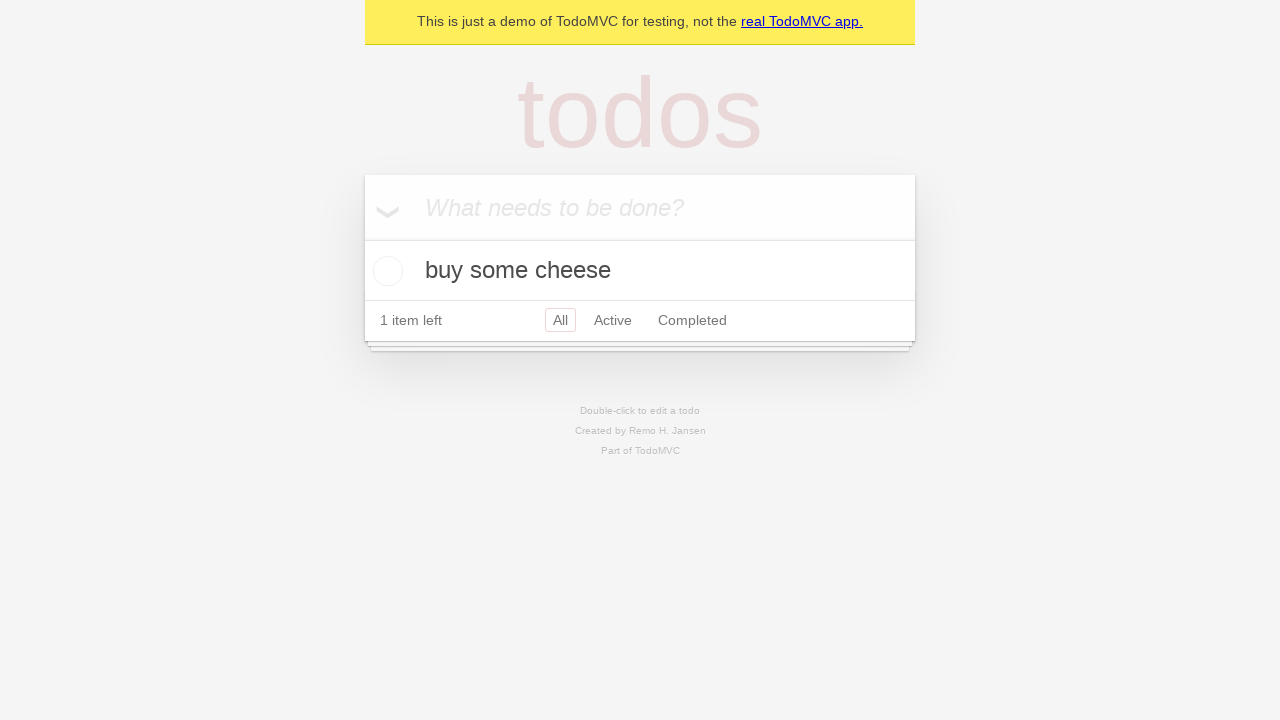

Filled new todo input with 'feed the cat' on internal:attr=[placeholder="What needs to be done?"i]
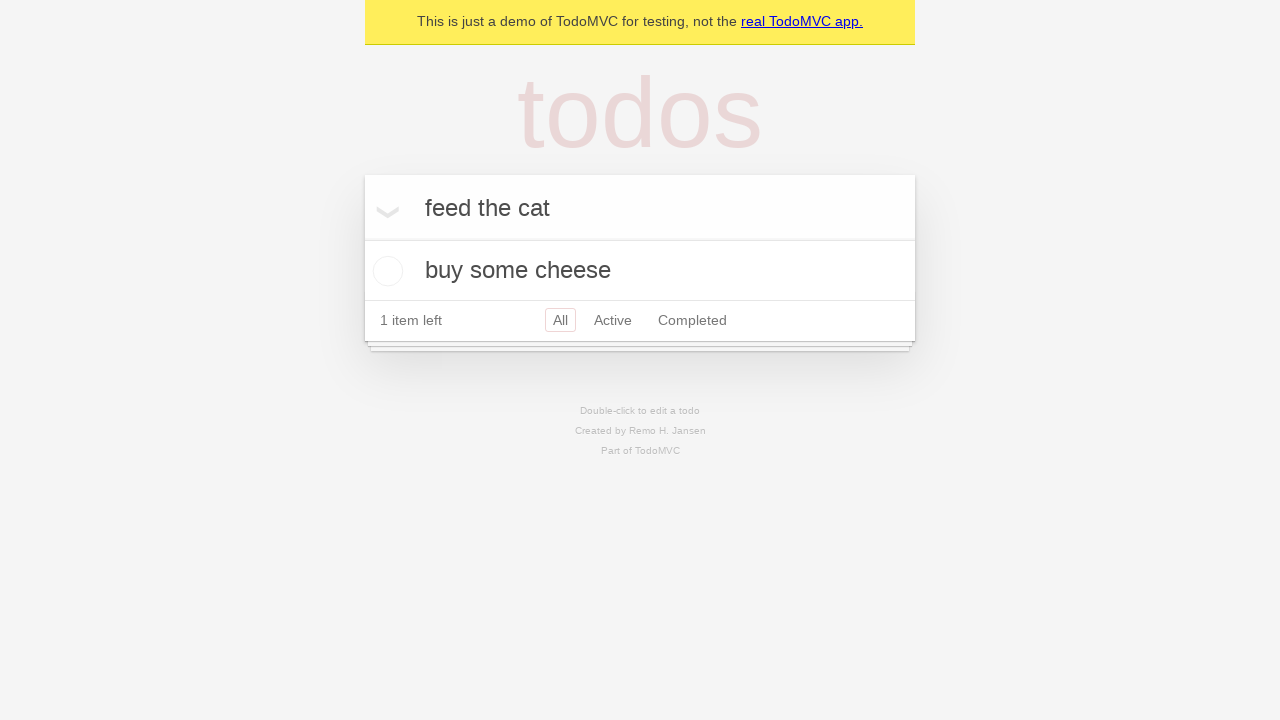

Pressed Enter to create todo item 'feed the cat' on internal:attr=[placeholder="What needs to be done?"i]
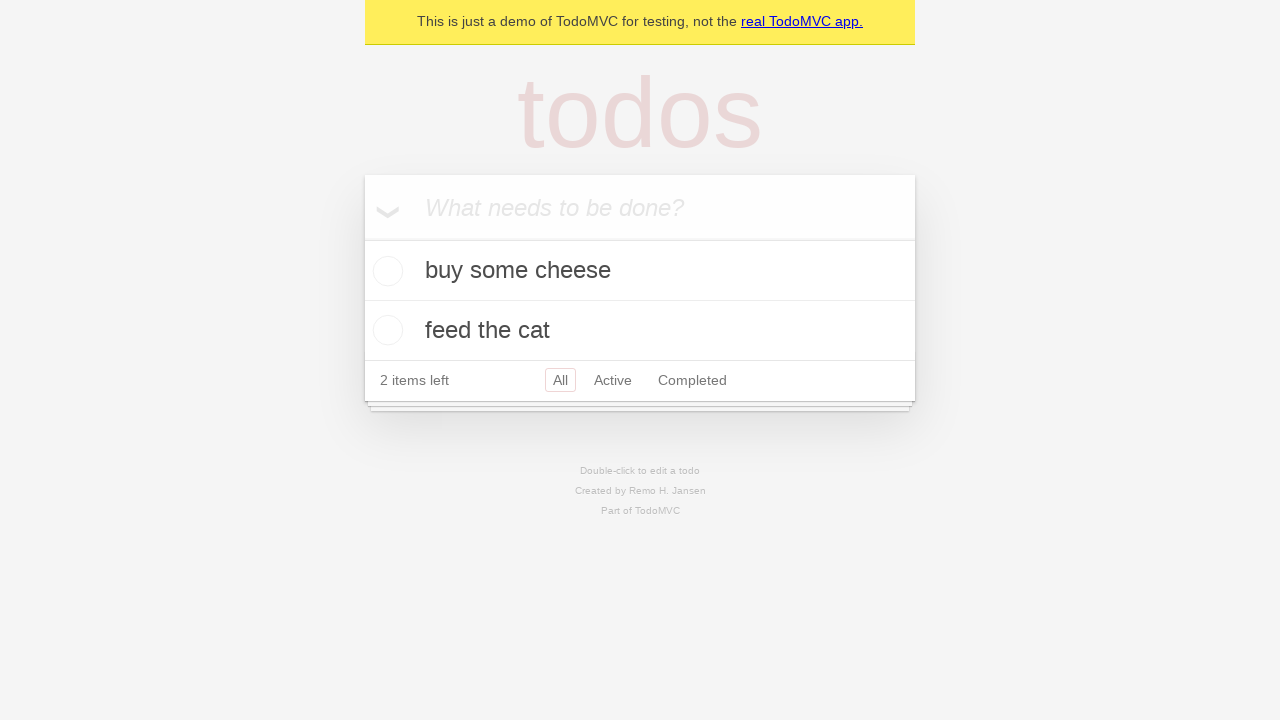

Filled new todo input with 'book a doctors appointment' on internal:attr=[placeholder="What needs to be done?"i]
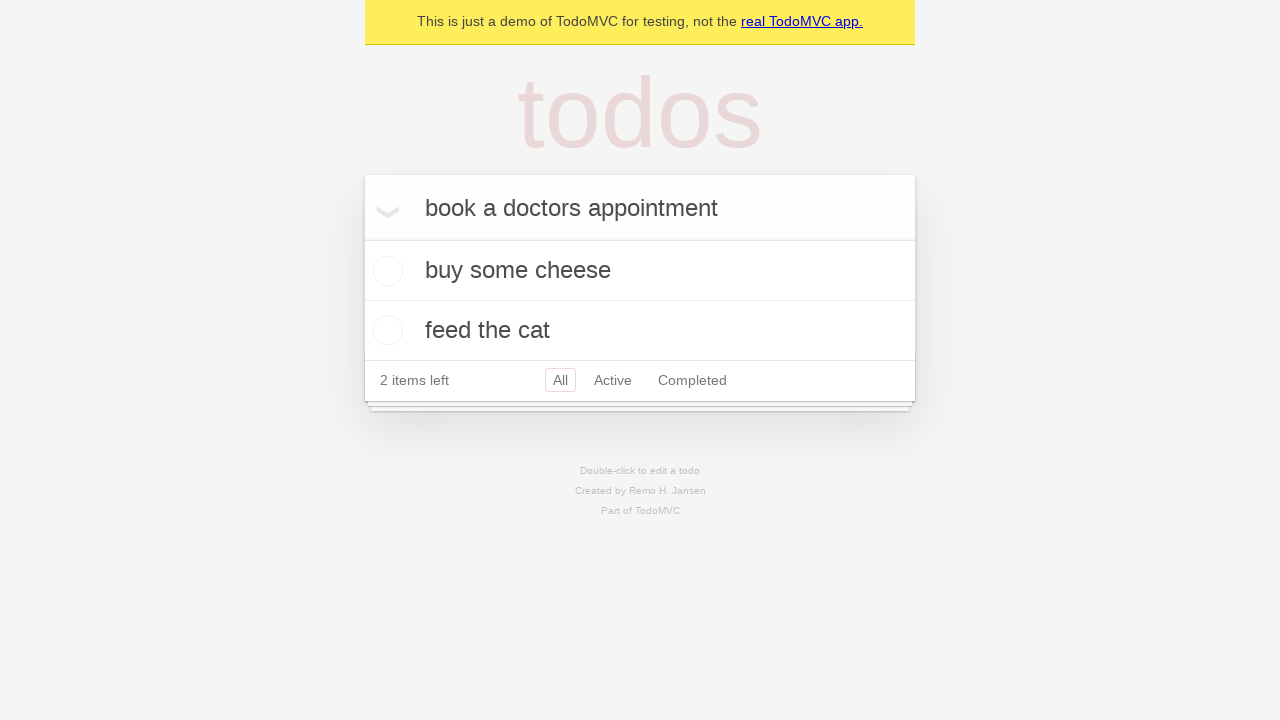

Pressed Enter to create todo item 'book a doctors appointment' on internal:attr=[placeholder="What needs to be done?"i]
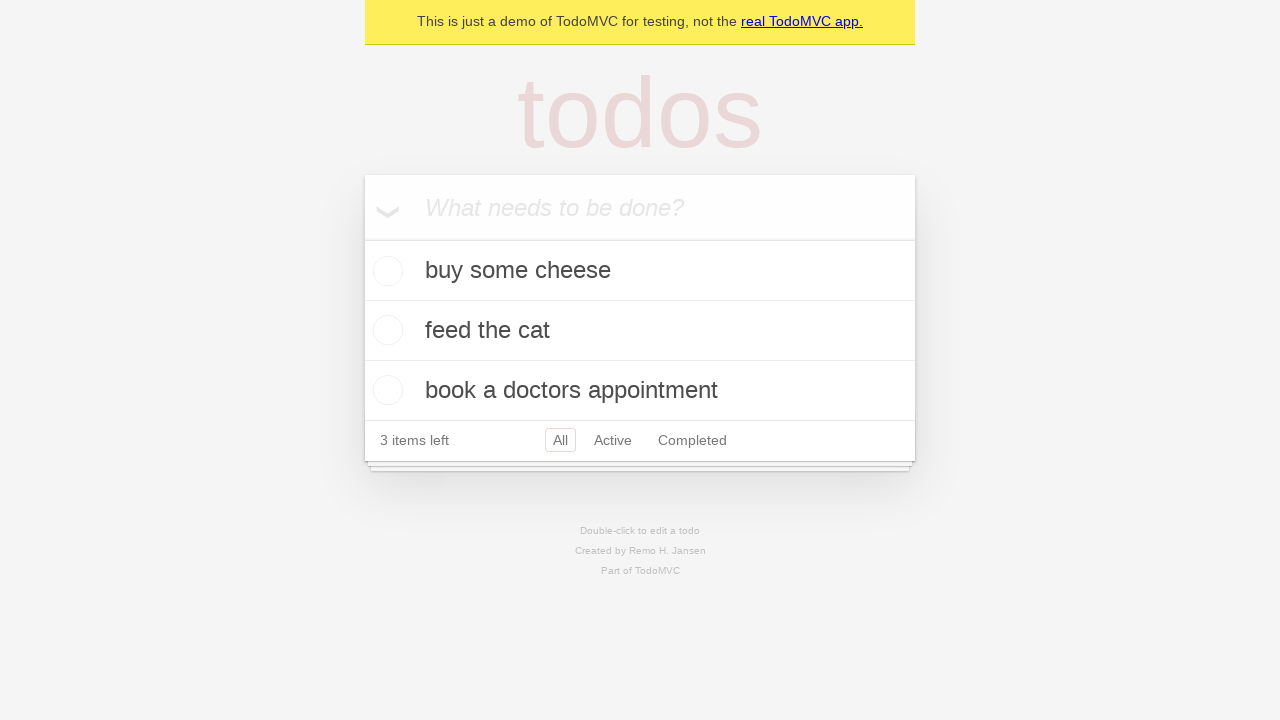

Waited for third todo item to load
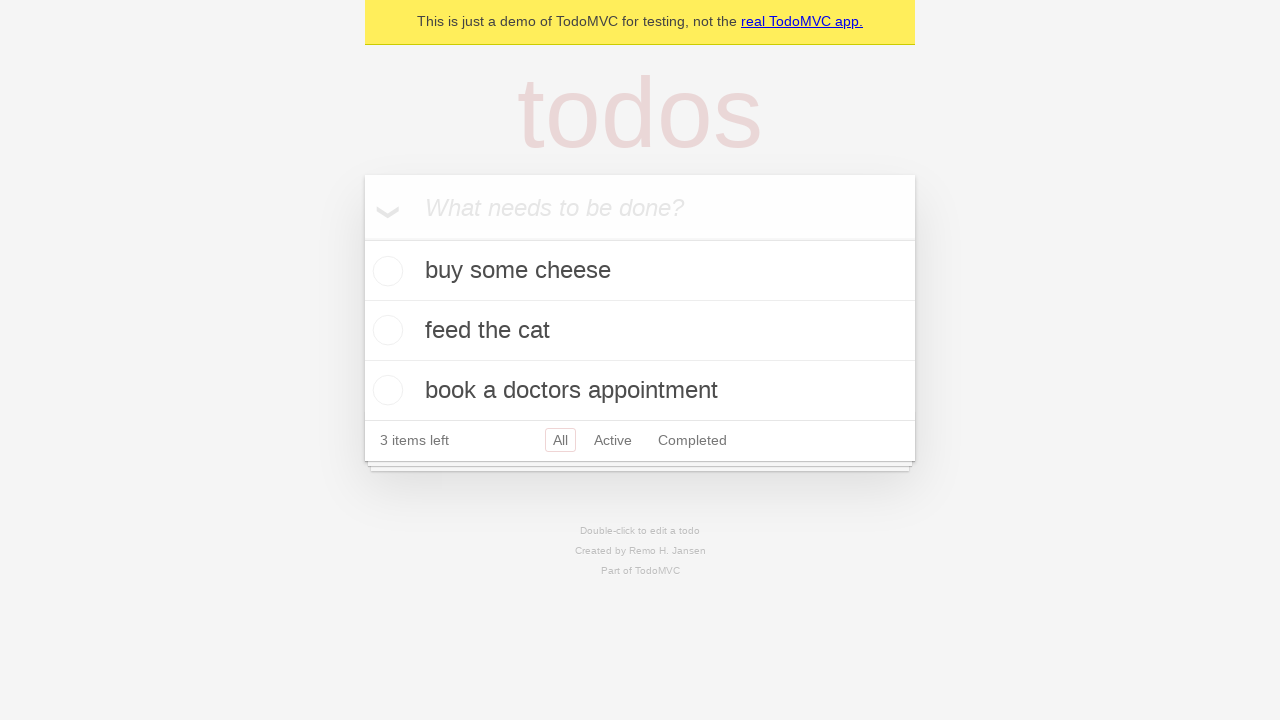

Retrieved all todo items
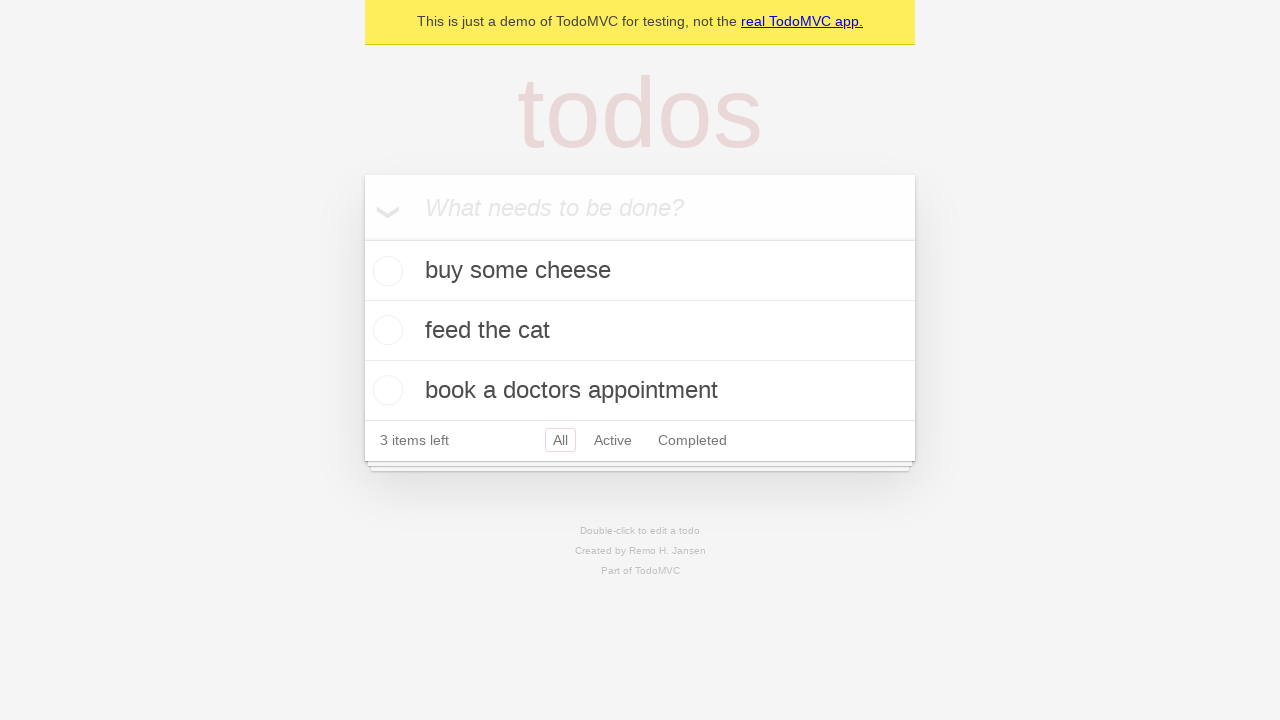

Double clicked second todo item to enter edit mode at (640, 331) on internal:testid=[data-testid="todo-item"s] >> nth=1
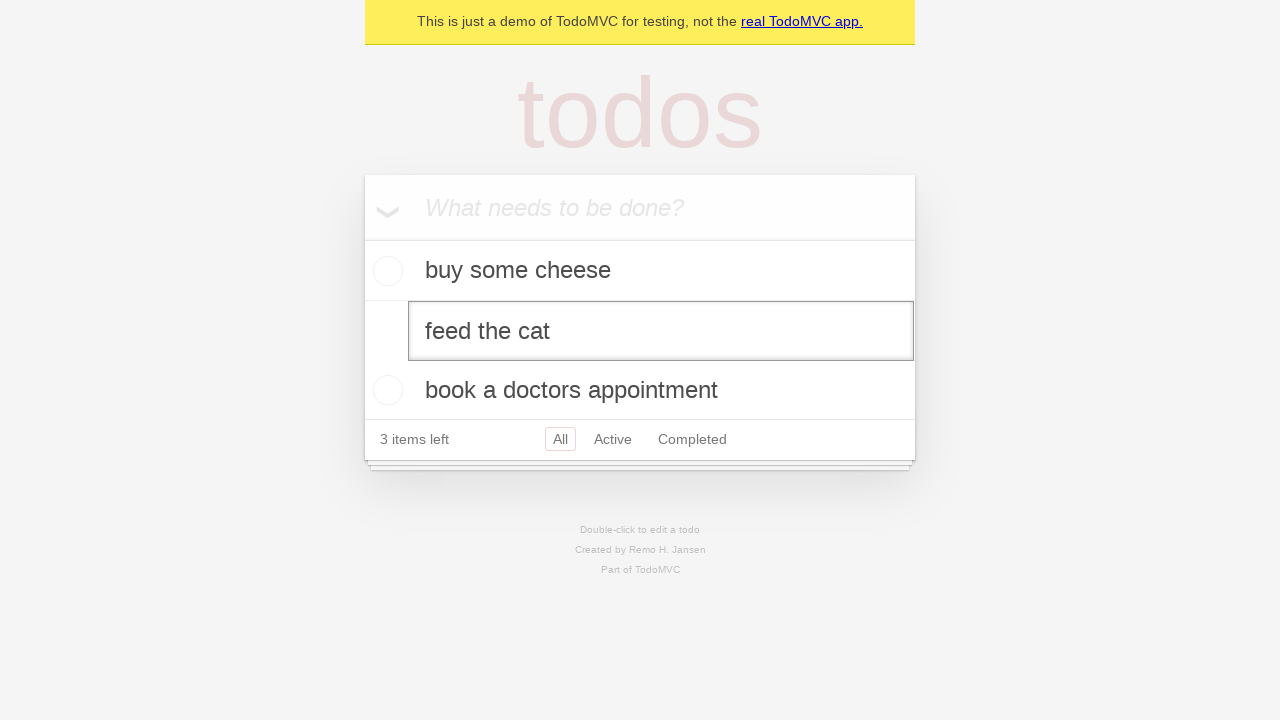

Located edit input field
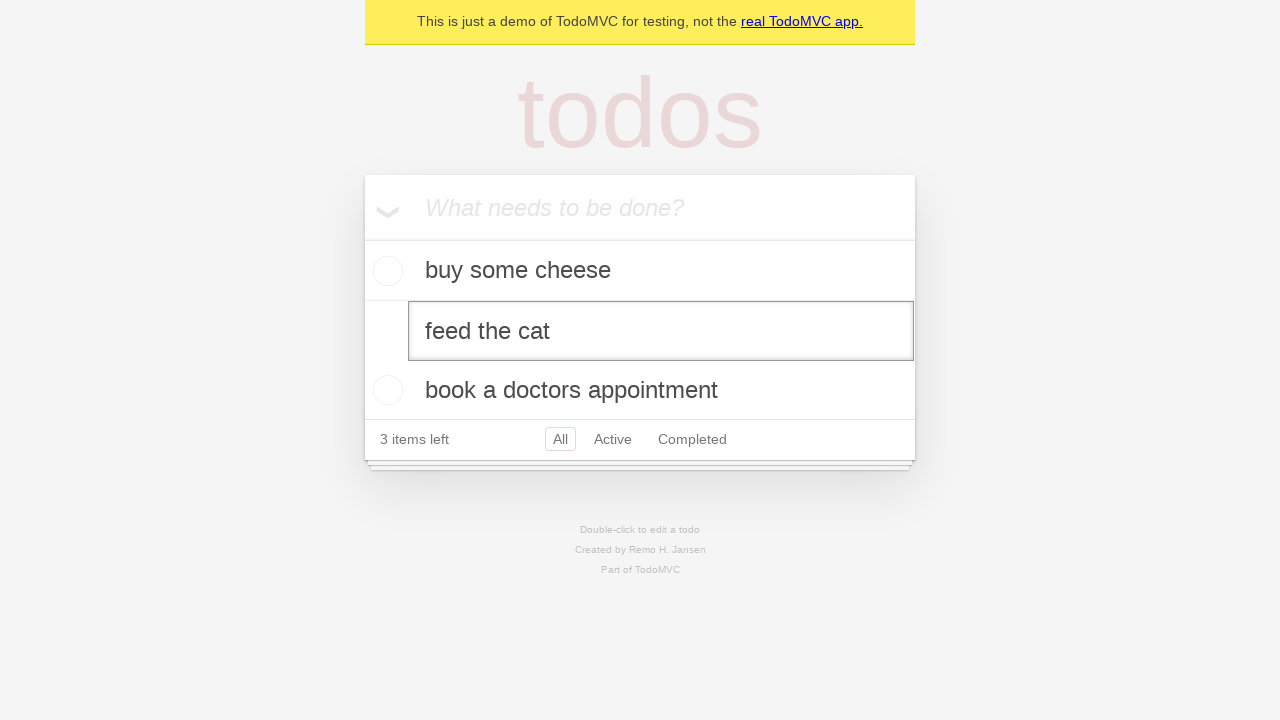

Cleared edit input field by filling with empty string on internal:testid=[data-testid="todo-item"s] >> nth=1 >> internal:role=textbox[nam
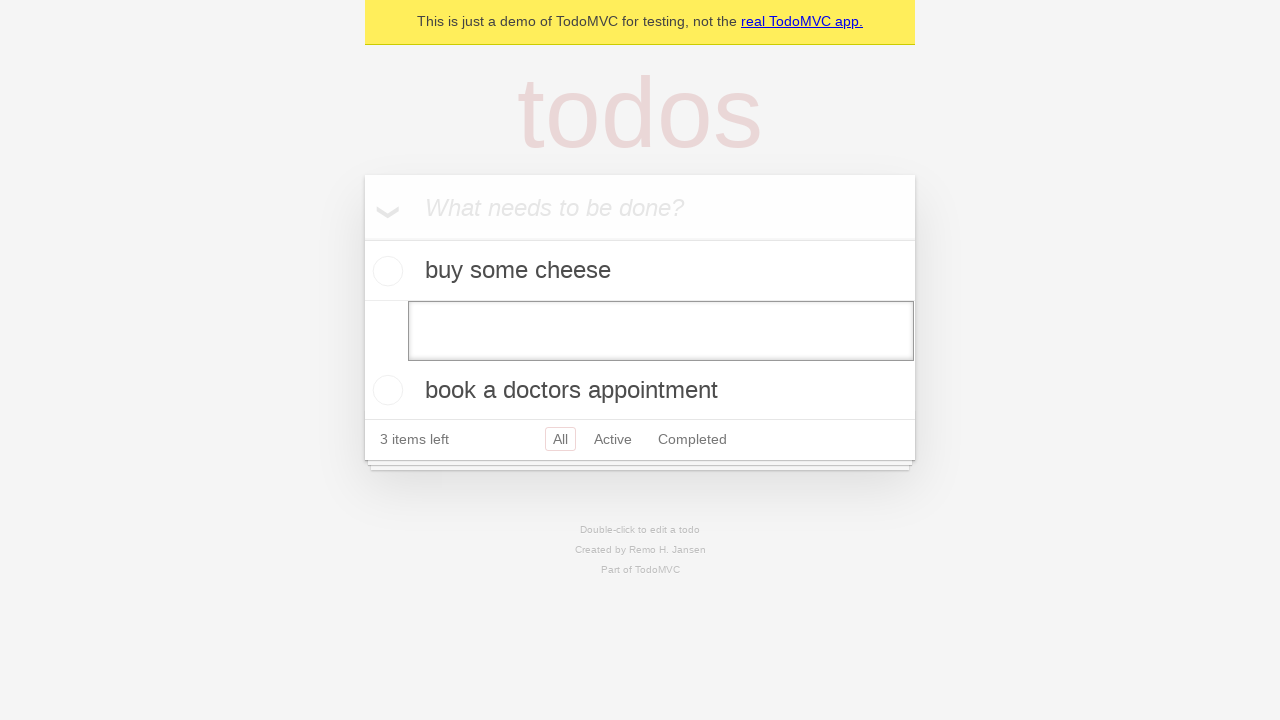

Pressed Enter to submit empty edit, removing the todo item on internal:testid=[data-testid="todo-item"s] >> nth=1 >> internal:role=textbox[nam
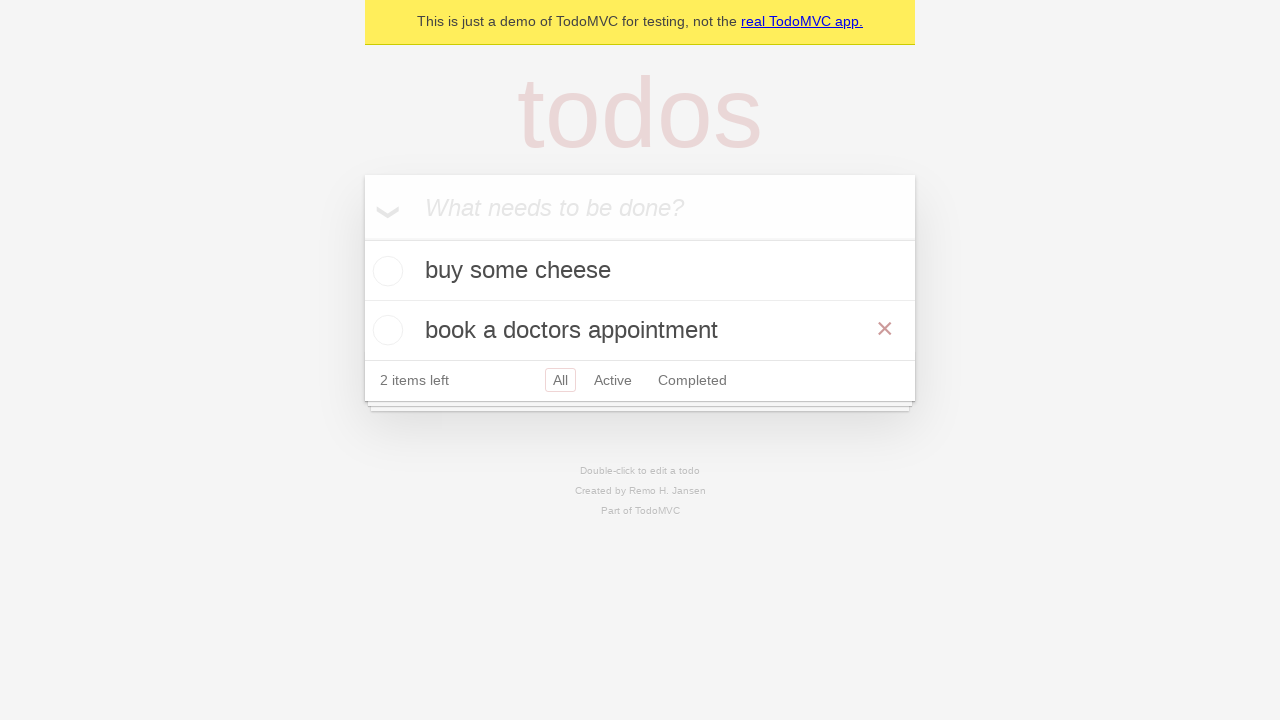

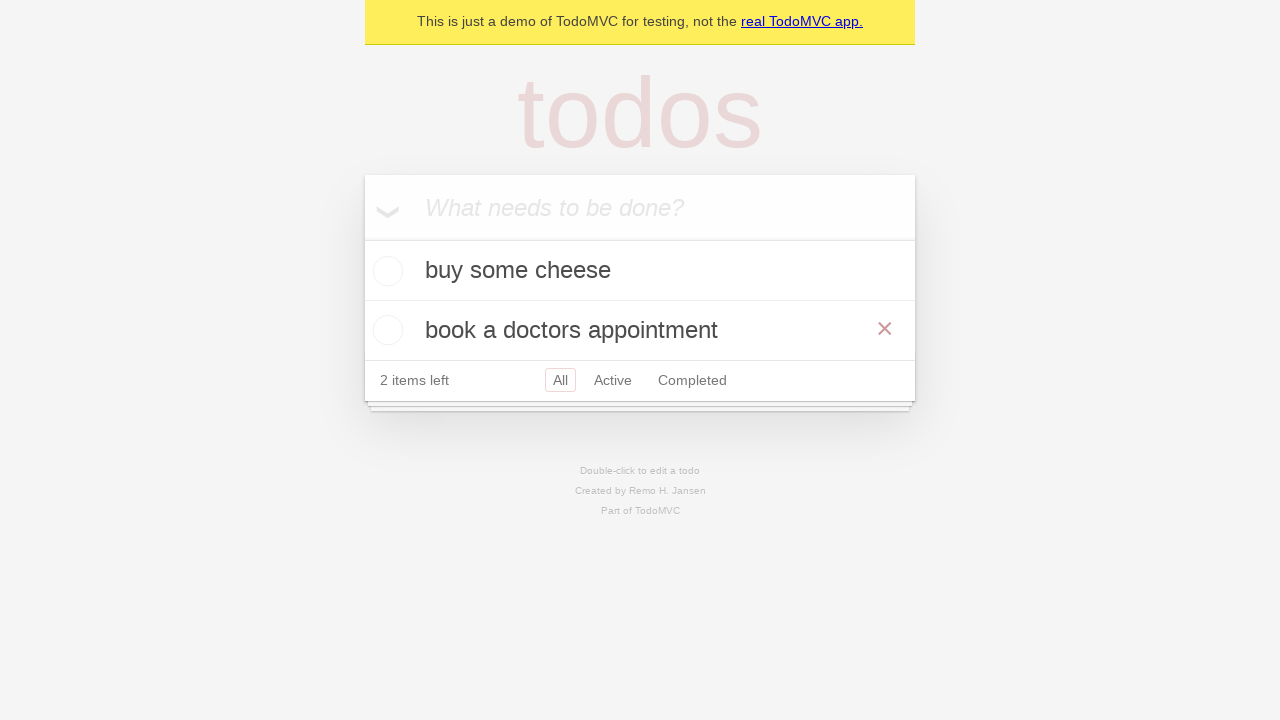